Tests slider interaction by moving to a specific position on the slider element and clicking it

Starting URL: http://demoqa.com/slider/

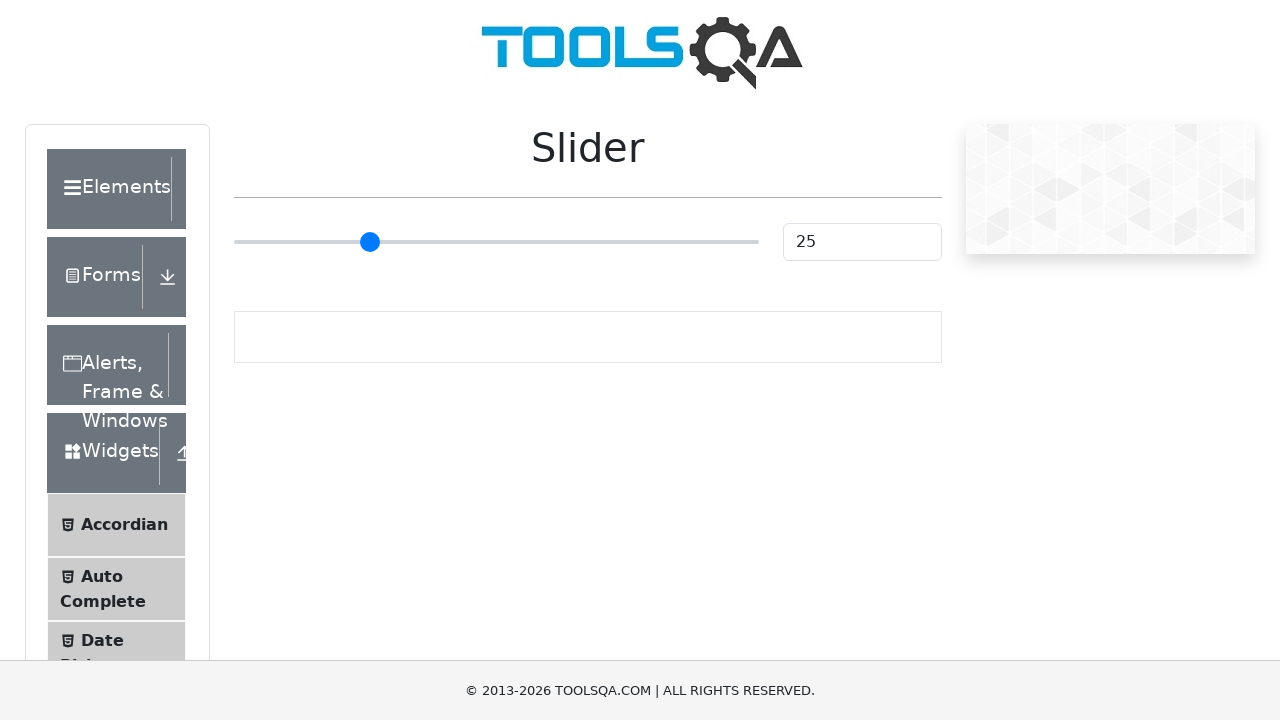

Located slider container element
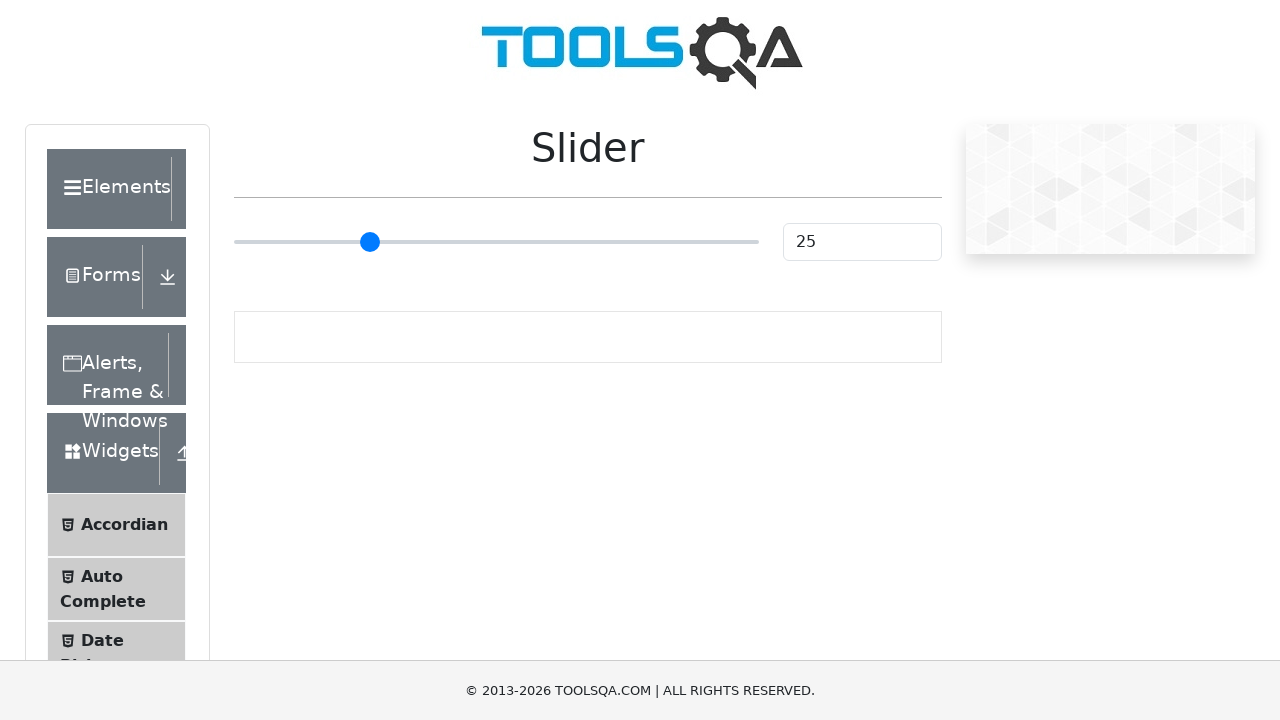

Clicked slider at position 50 pixels from left edge at (272, 223) on #sliderContainer
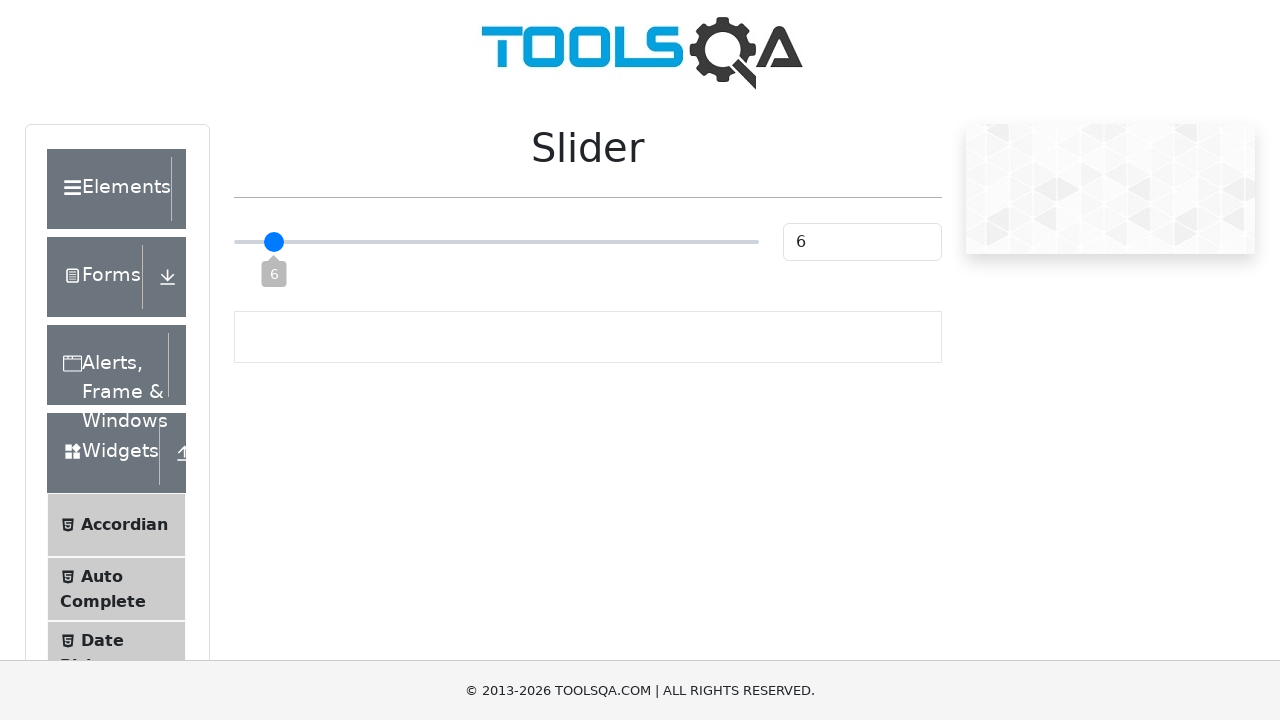

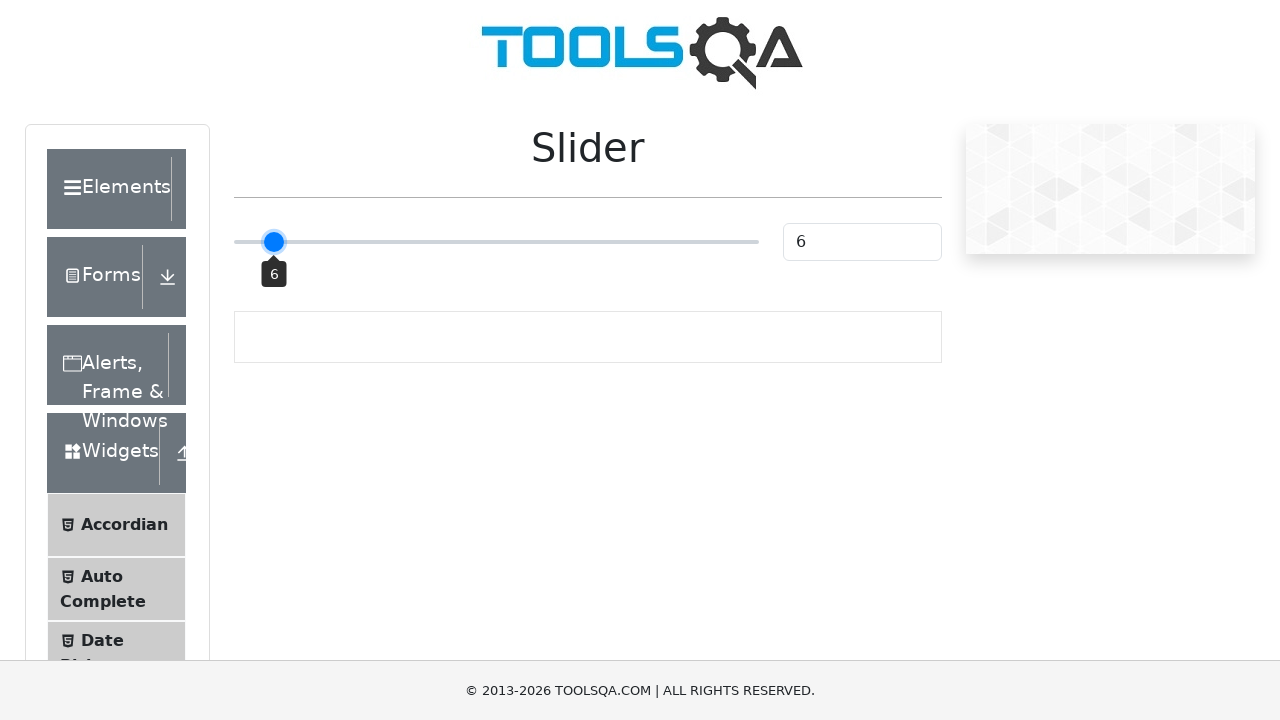